Tests login failure with invalid password on a practice site

Starting URL: https://the-internet.herokuapp.com/login

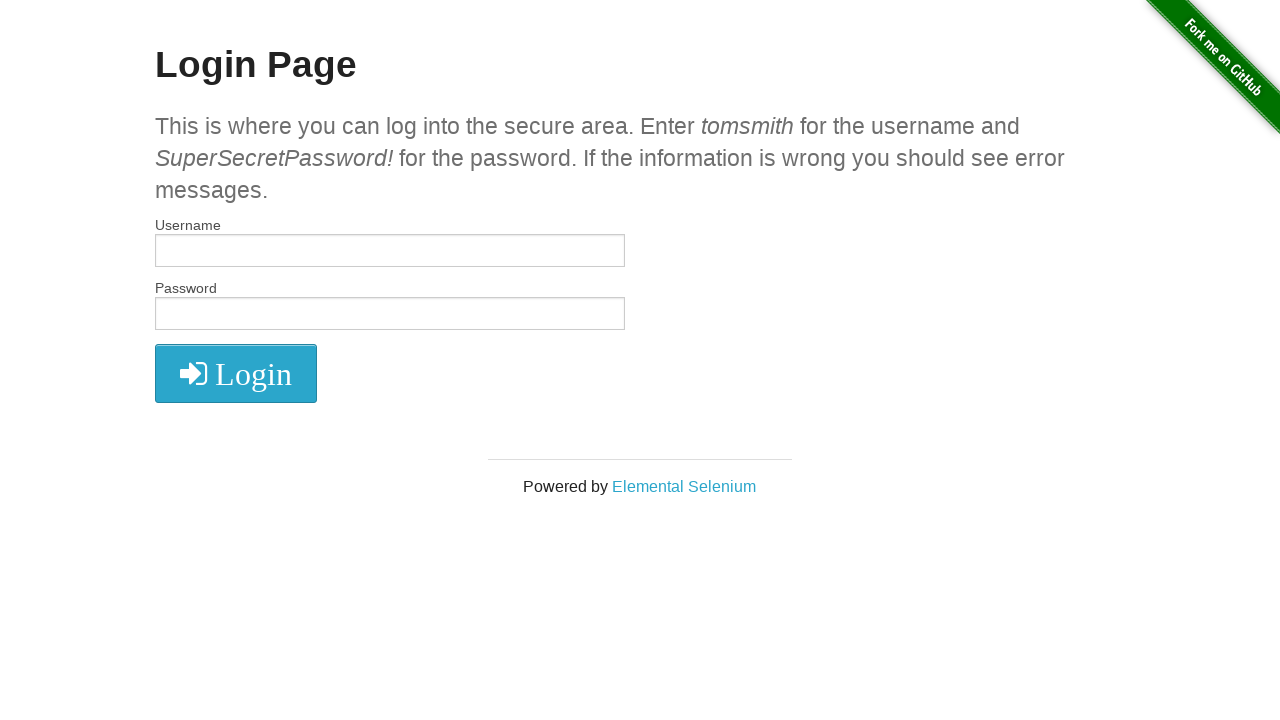

Filled username field with 'tomsmith' on #username
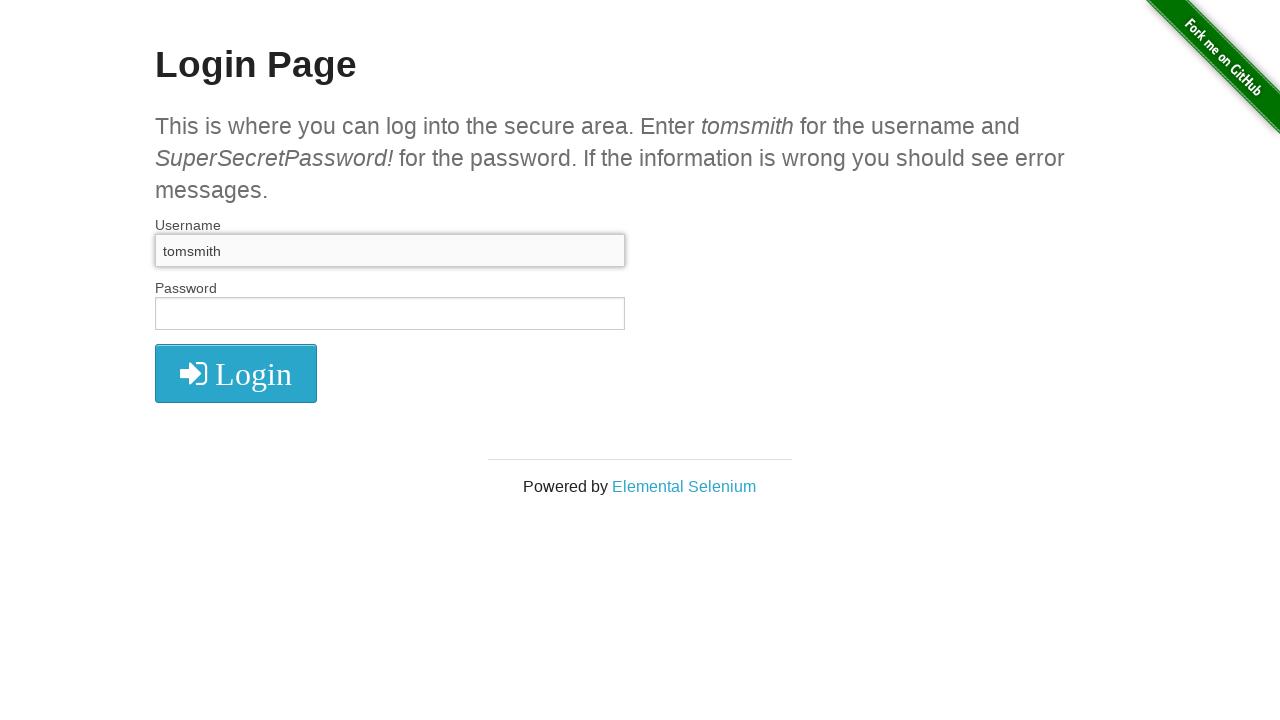

Filled password field with invalid password '1' on #password
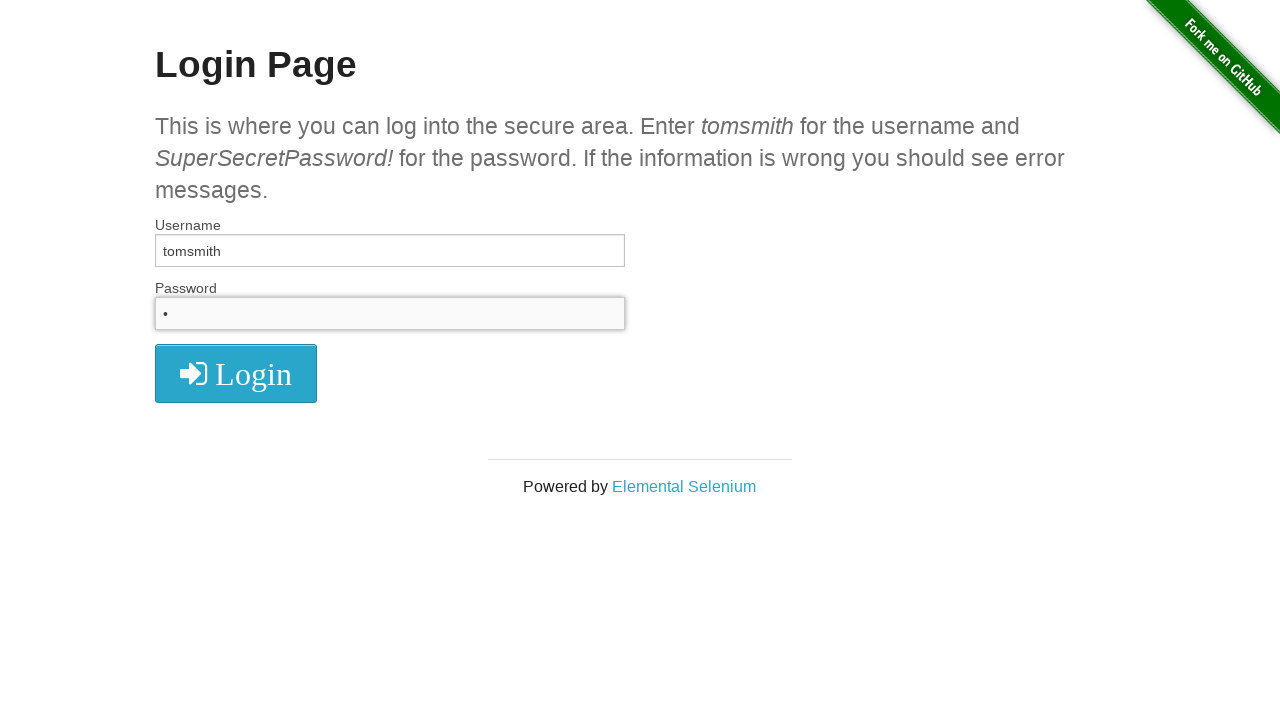

Clicked login button at (236, 373) on .radius
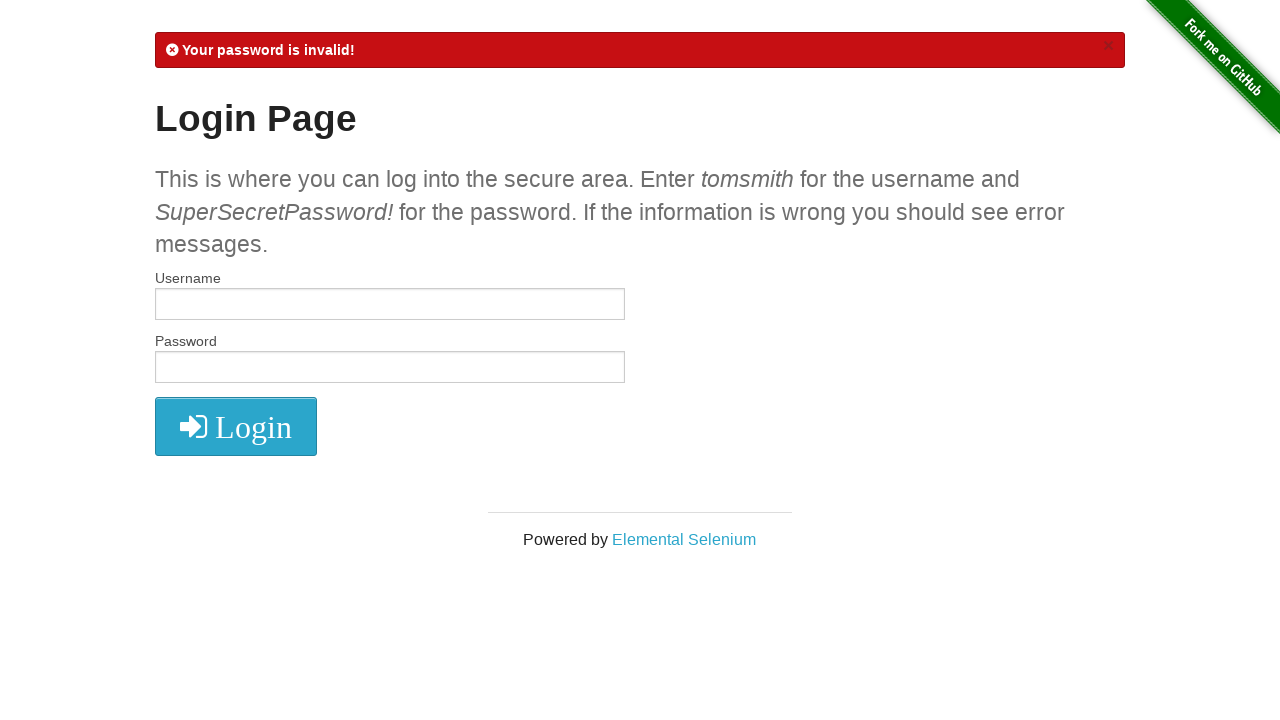

Error message appeared confirming login failure with invalid password
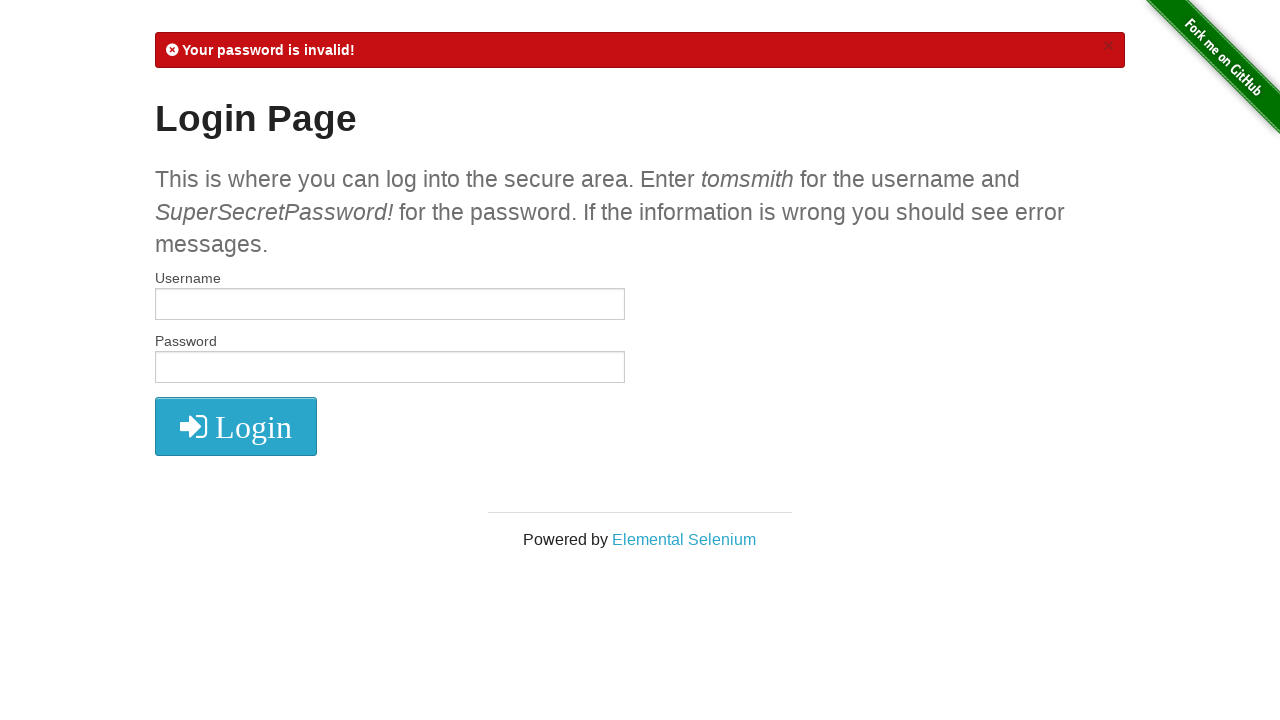

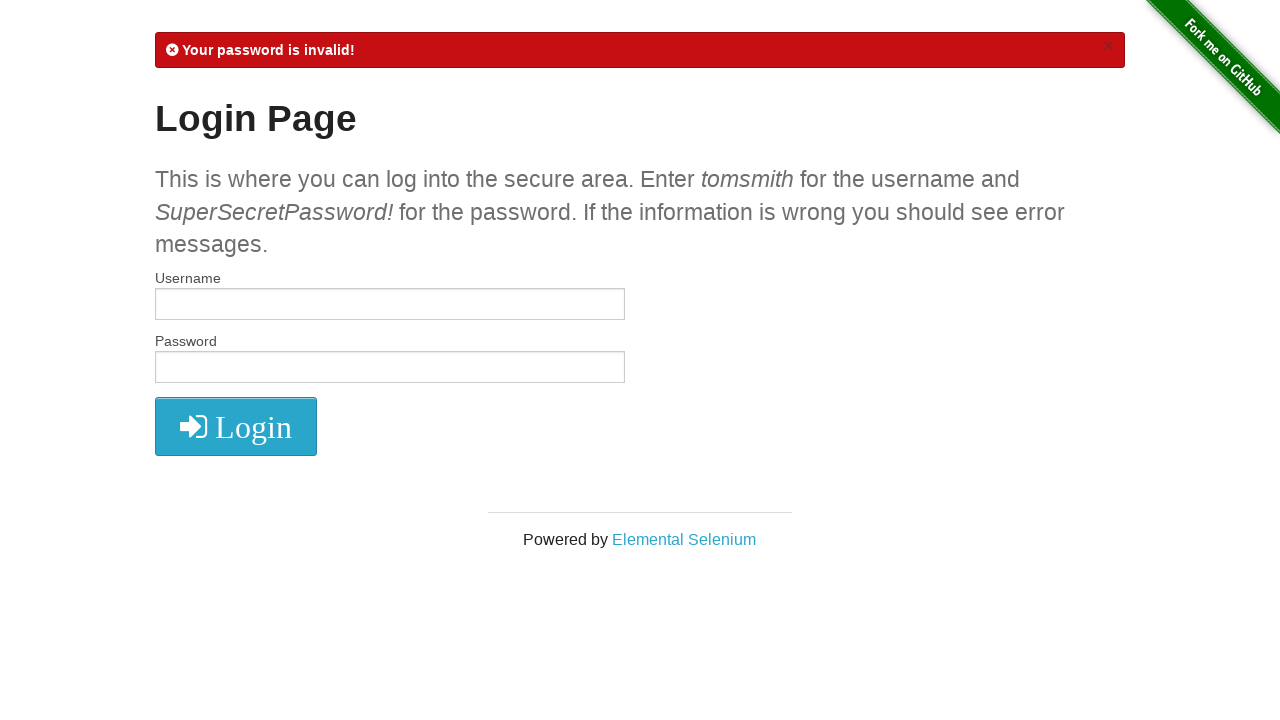